Tests state dropdown functionality by selecting Illinois, Virginia, and California options using different selection methods

Starting URL: http://practice.cydeo.com/

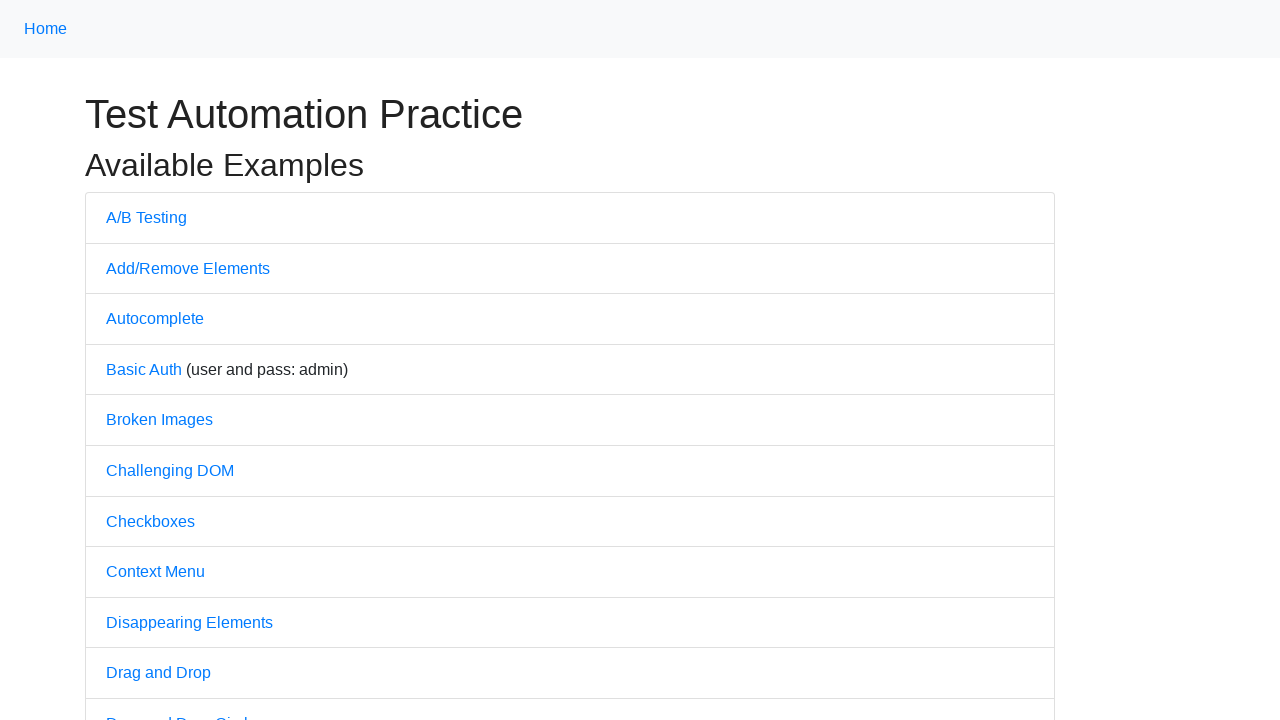

Clicked on Dropdown link at (143, 360) on text=Dropdown
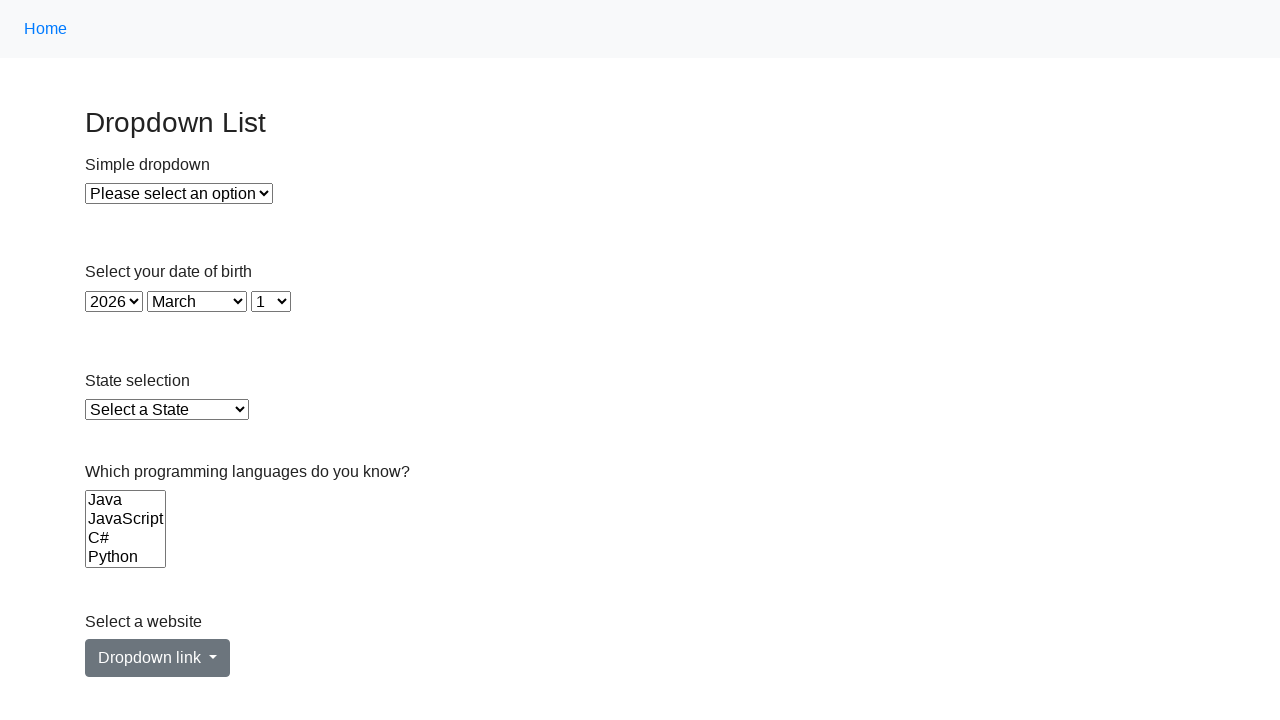

Selected Illinois by value 'IL' from state dropdown on #state
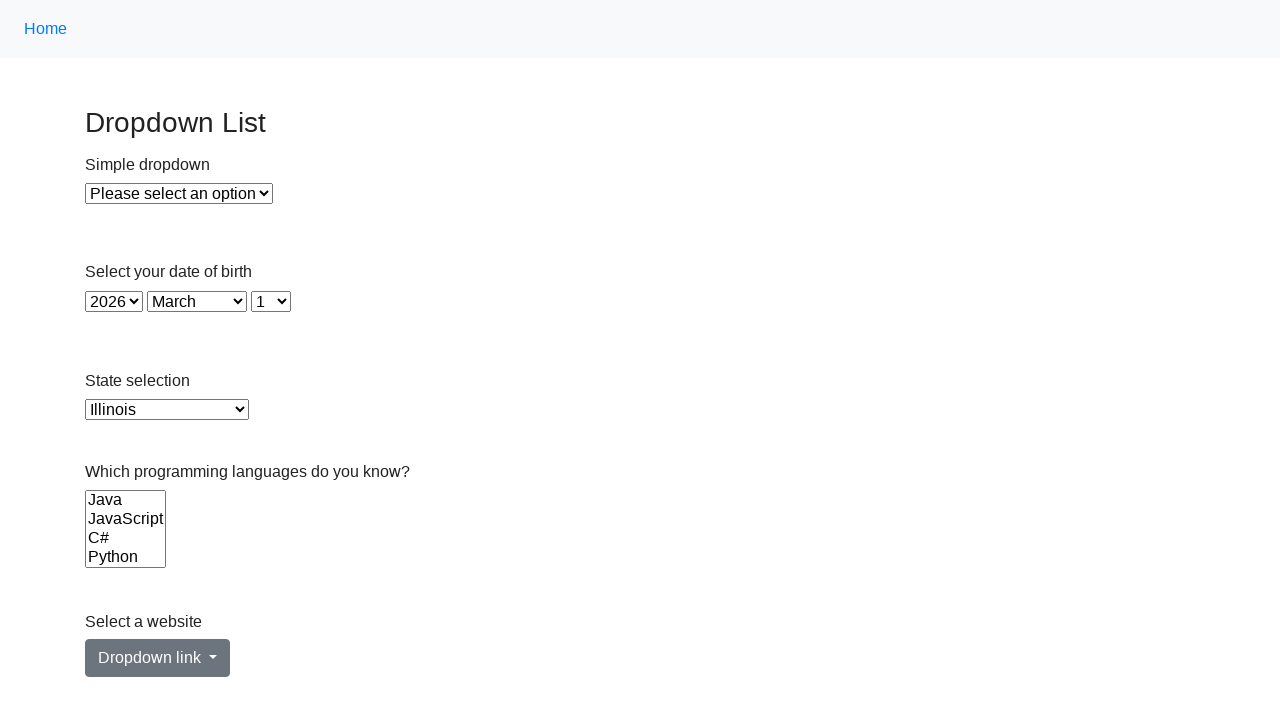

Selected Virginia by visible text from state dropdown on #state
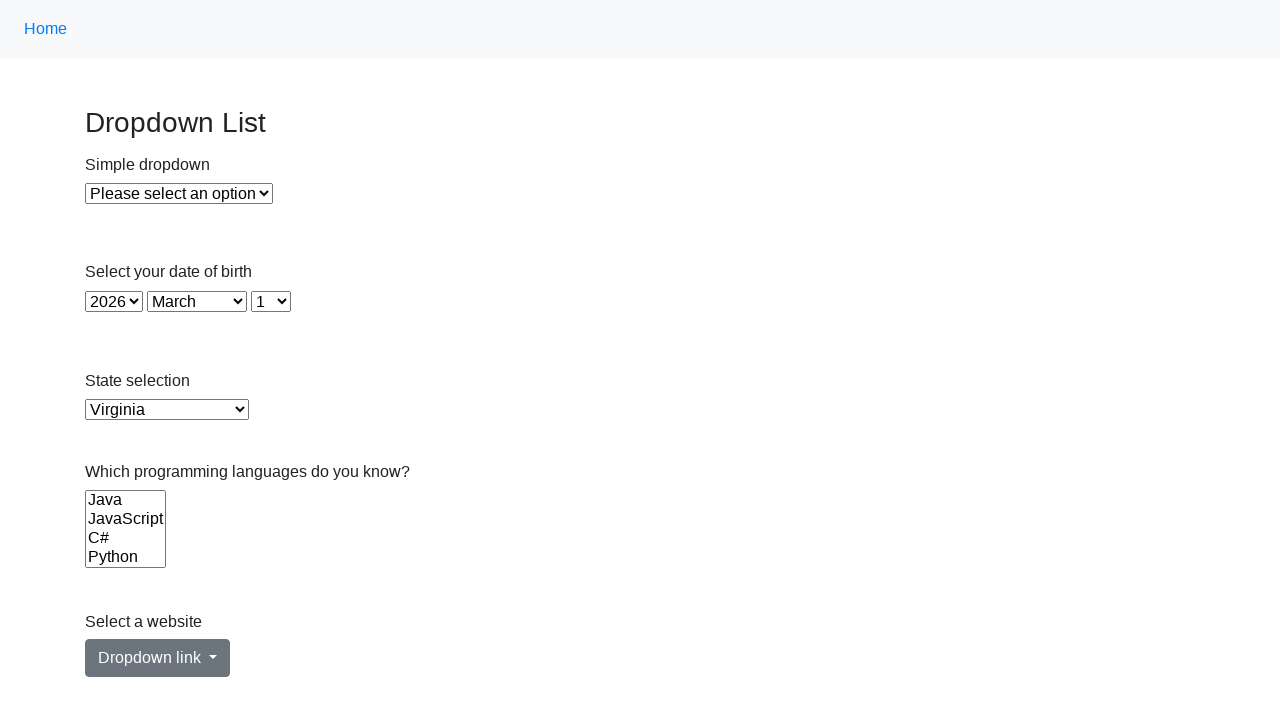

Selected California by index 5 from state dropdown on #state
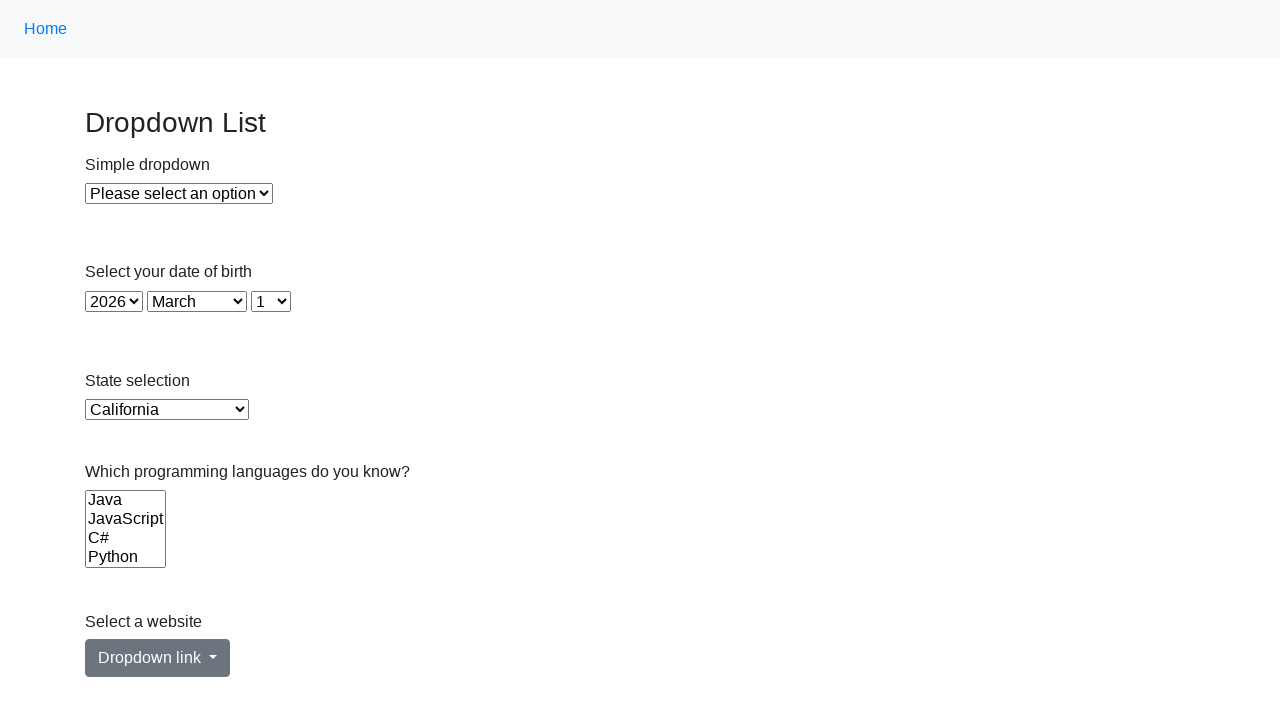

Located the state dropdown element
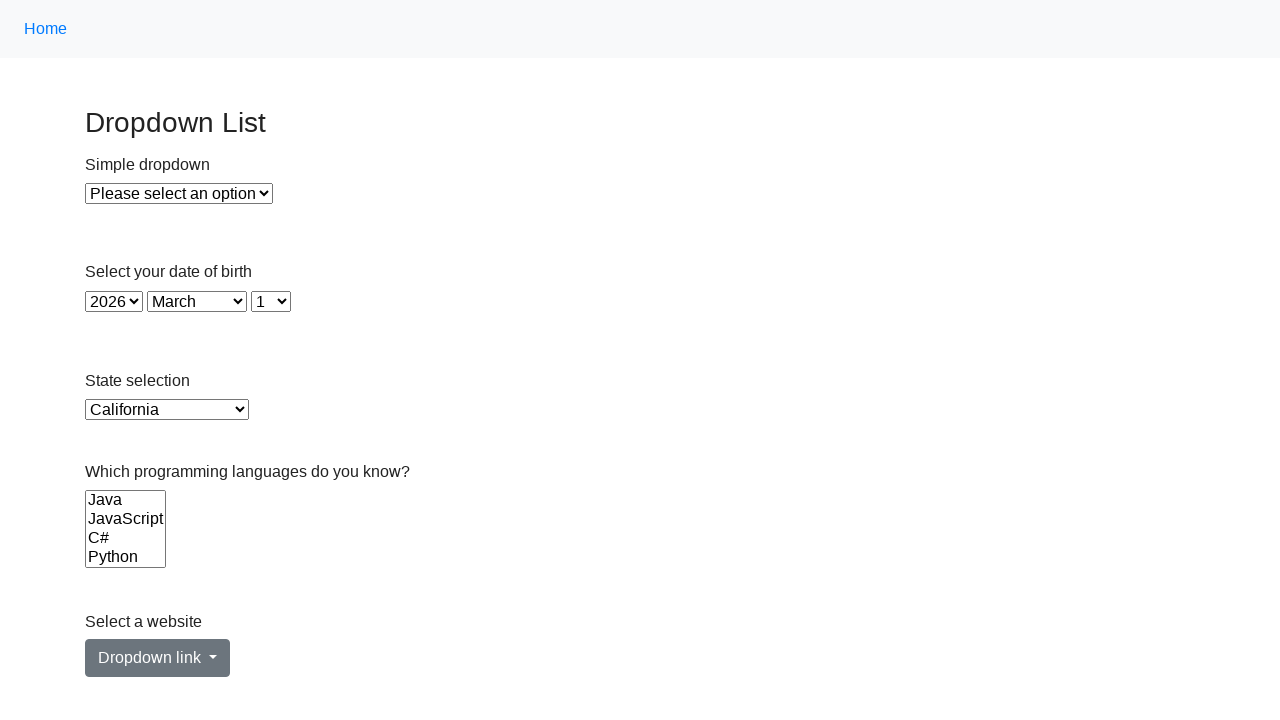

Located the currently checked option in state dropdown
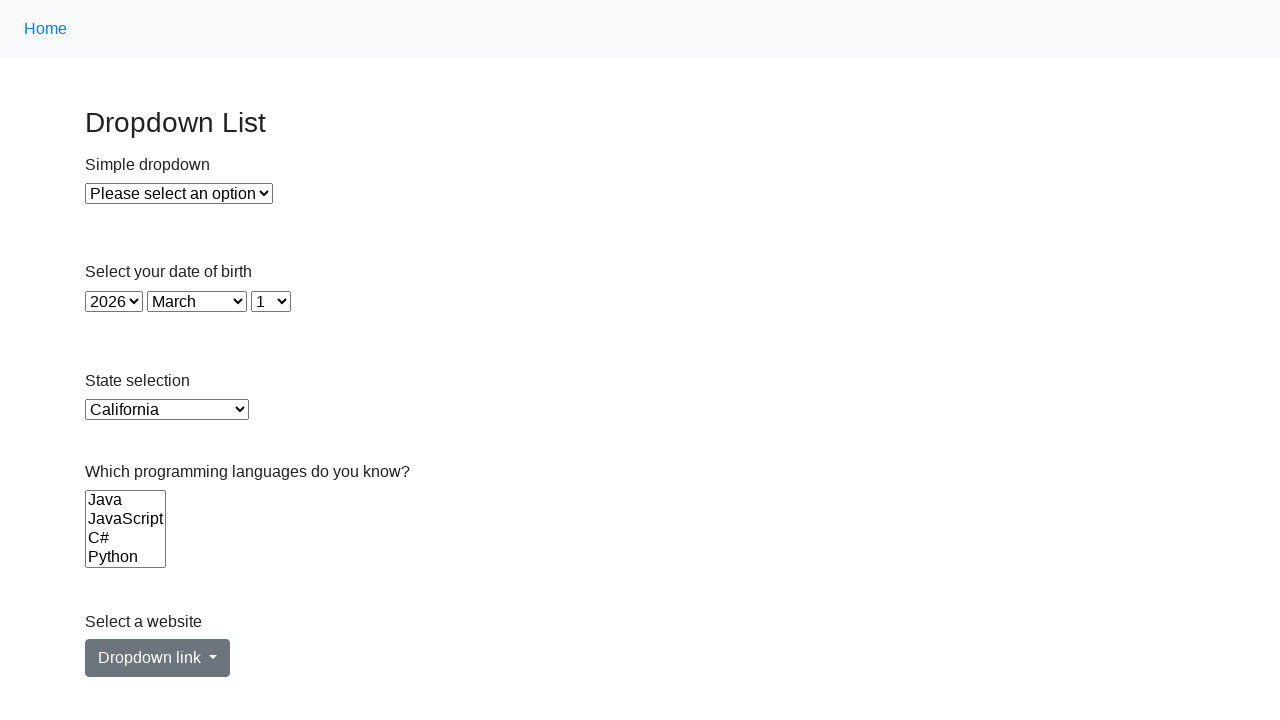

Verified that California is the selected option
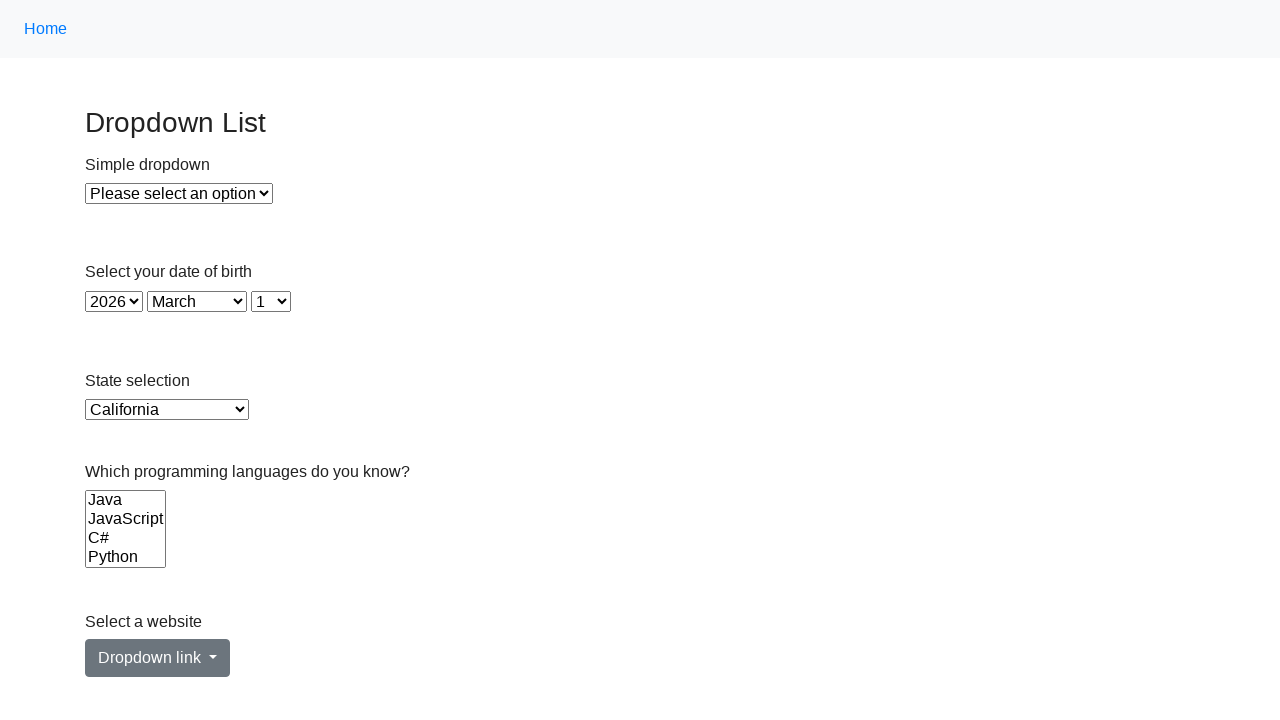

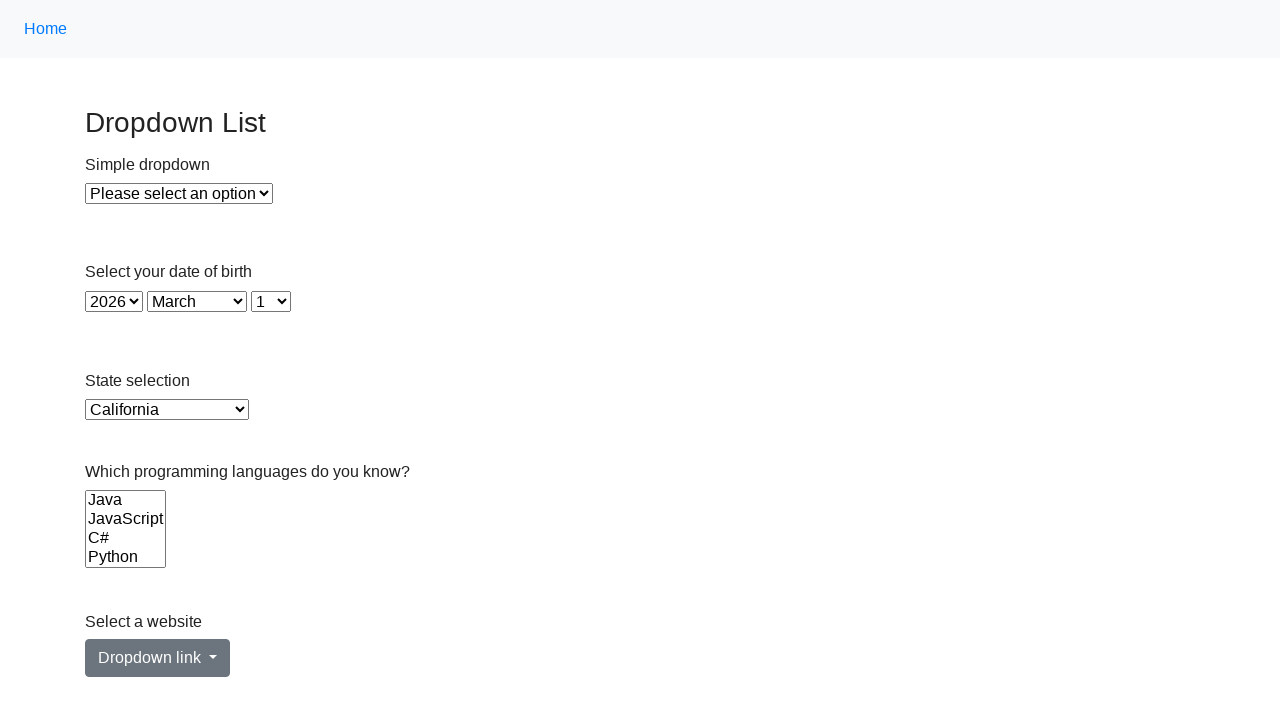